Tests jQuery UI selectable functionality by switching to the demo iframe and performing a click-and-drag action to select multiple items from Item 1 to Item 5.

Starting URL: https://jqueryui.com/selectable/

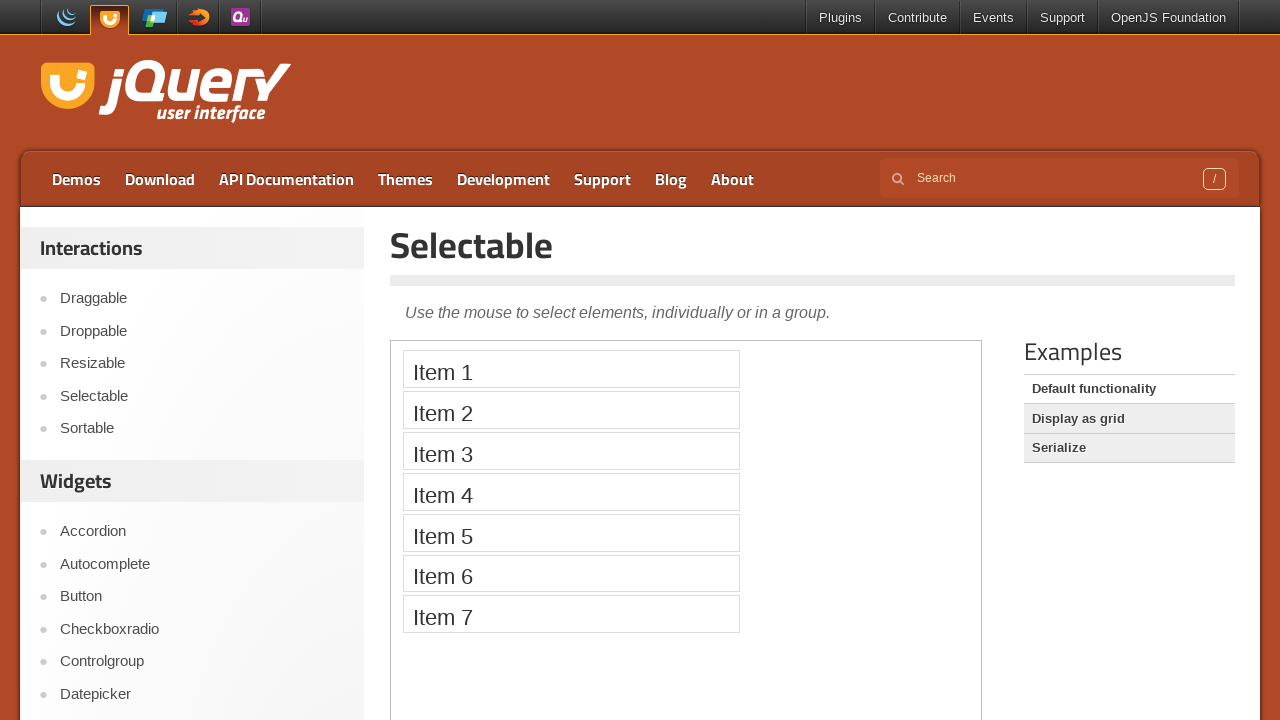

Located and switched to demo iframe
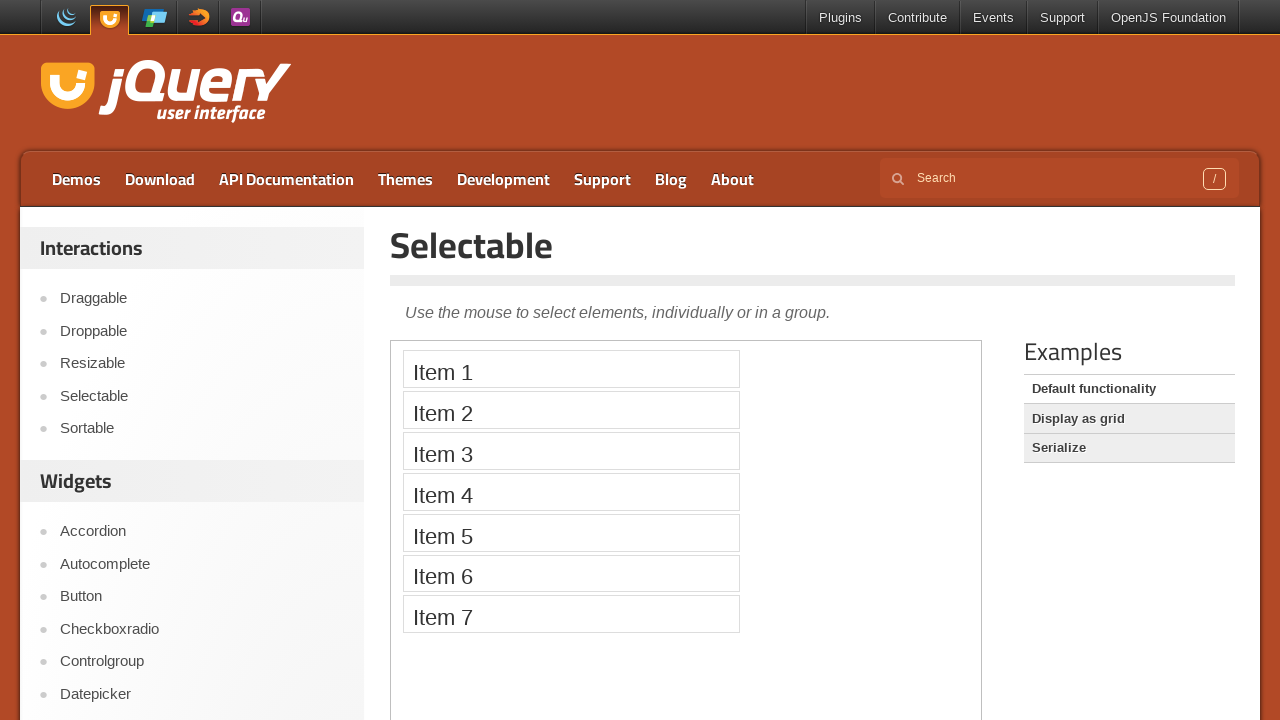

Located Item 1 element in iframe
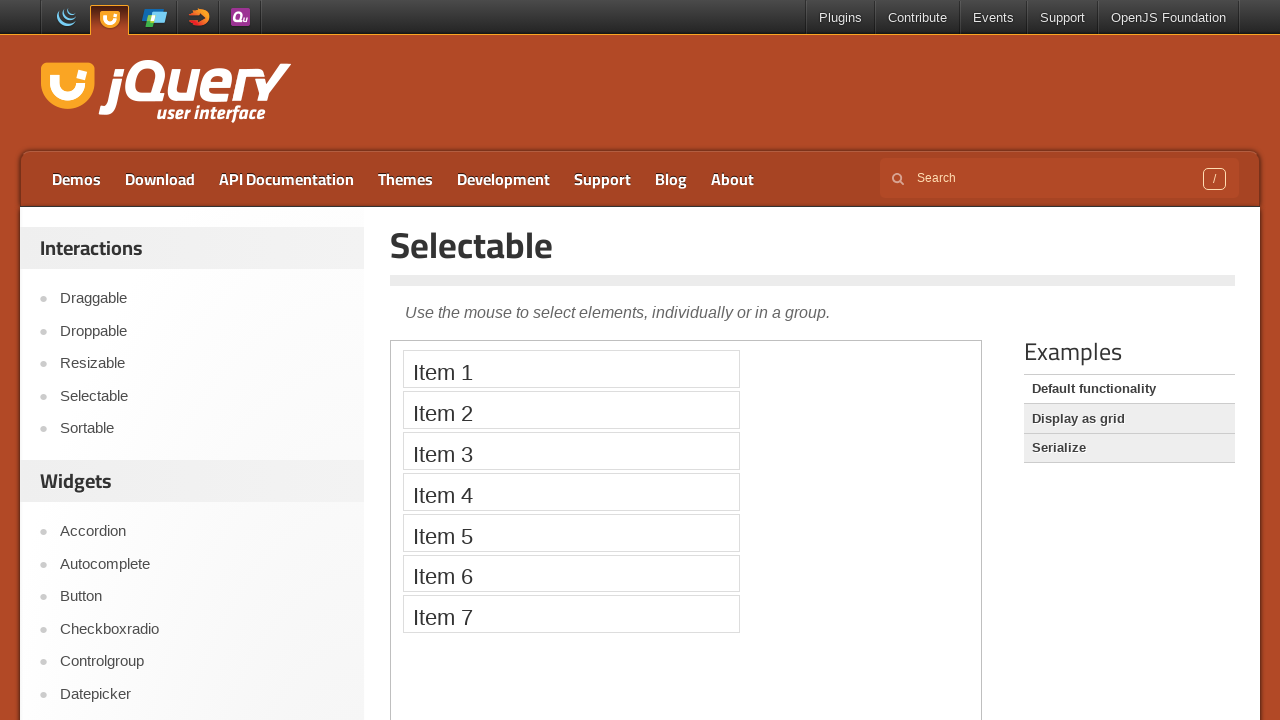

Located Item 5 element in iframe
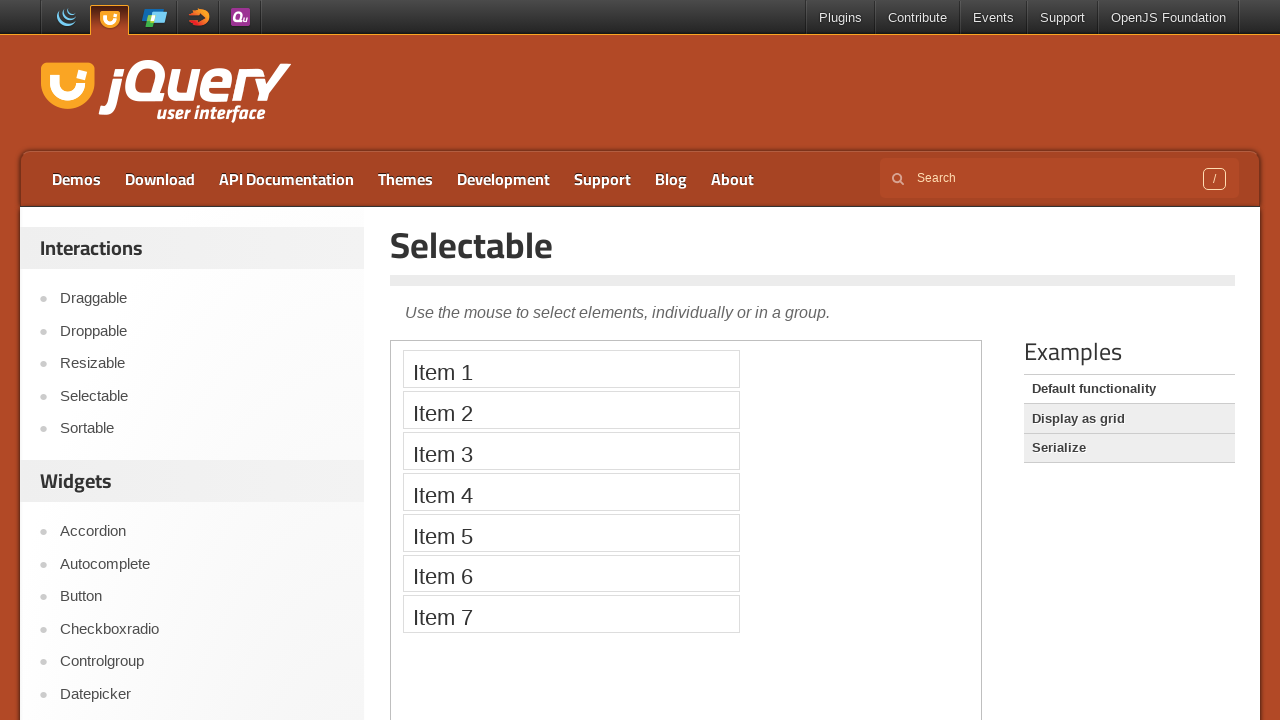

Retrieved bounding box for Item 1
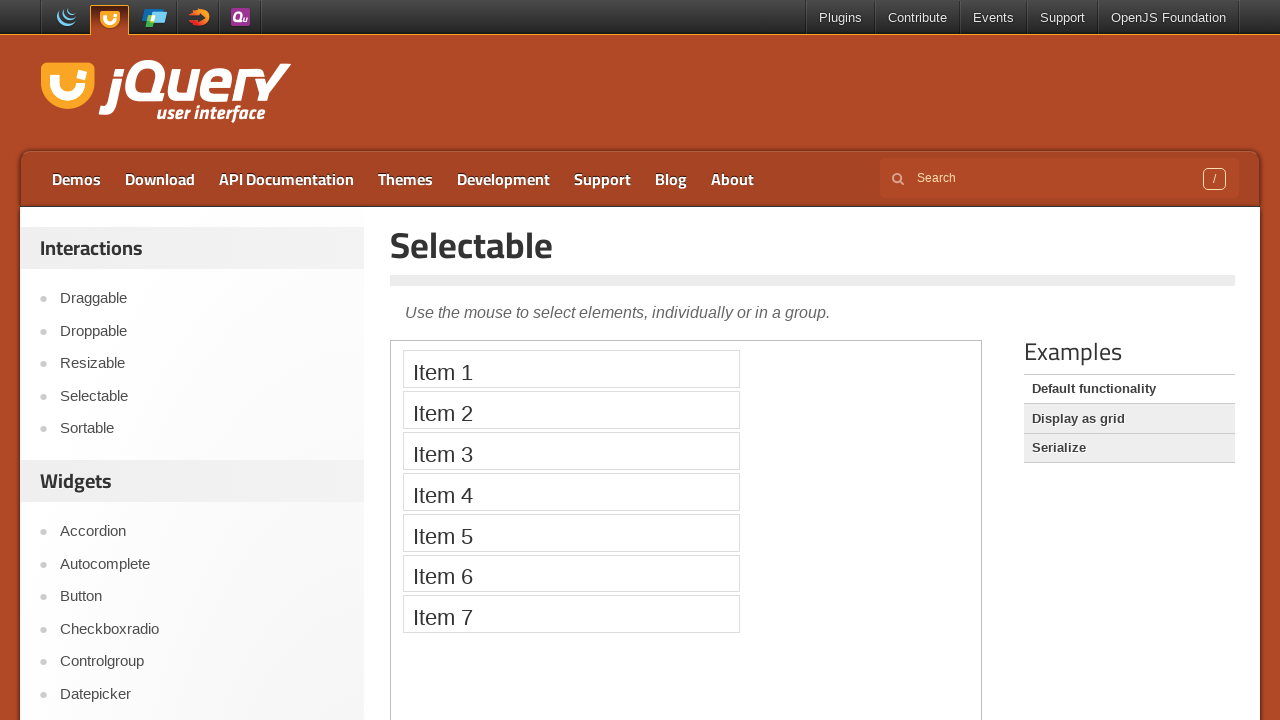

Retrieved bounding box for Item 5
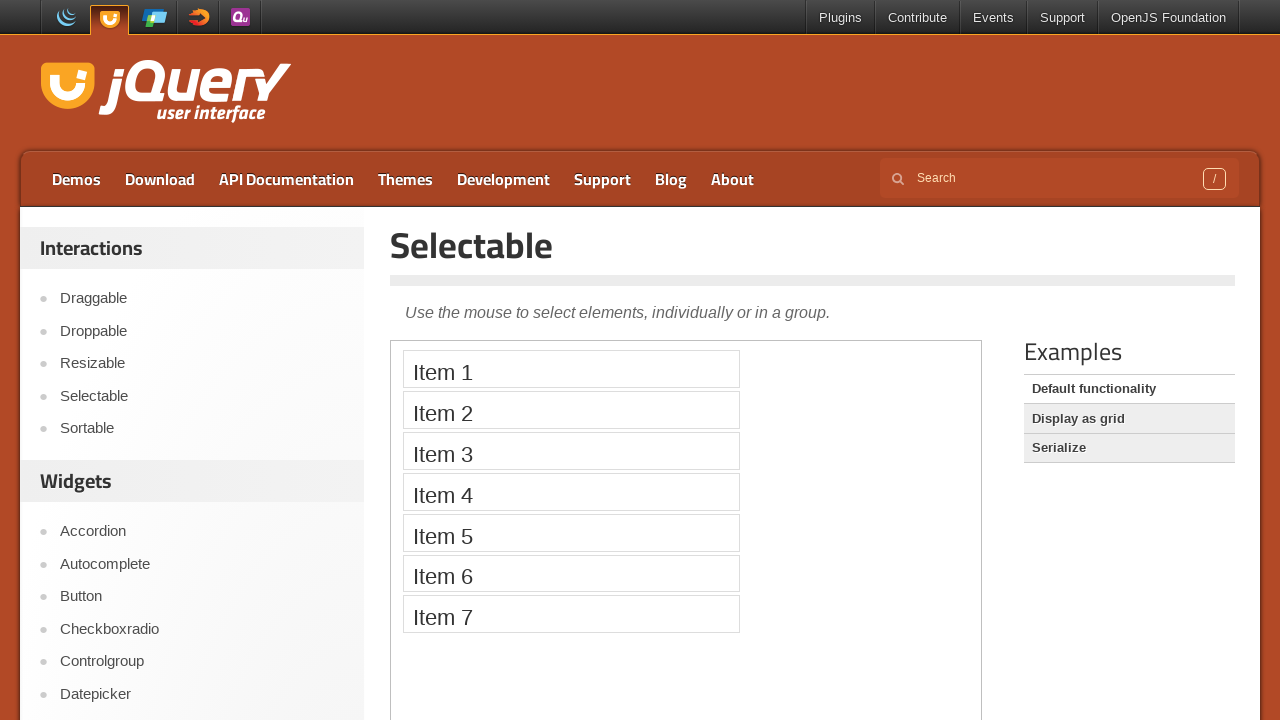

Hovered over Item 1 at (571, 369) on iframe.demo-frame >> nth=0 >> internal:control=enter-frame >> xpath=//li[text()=
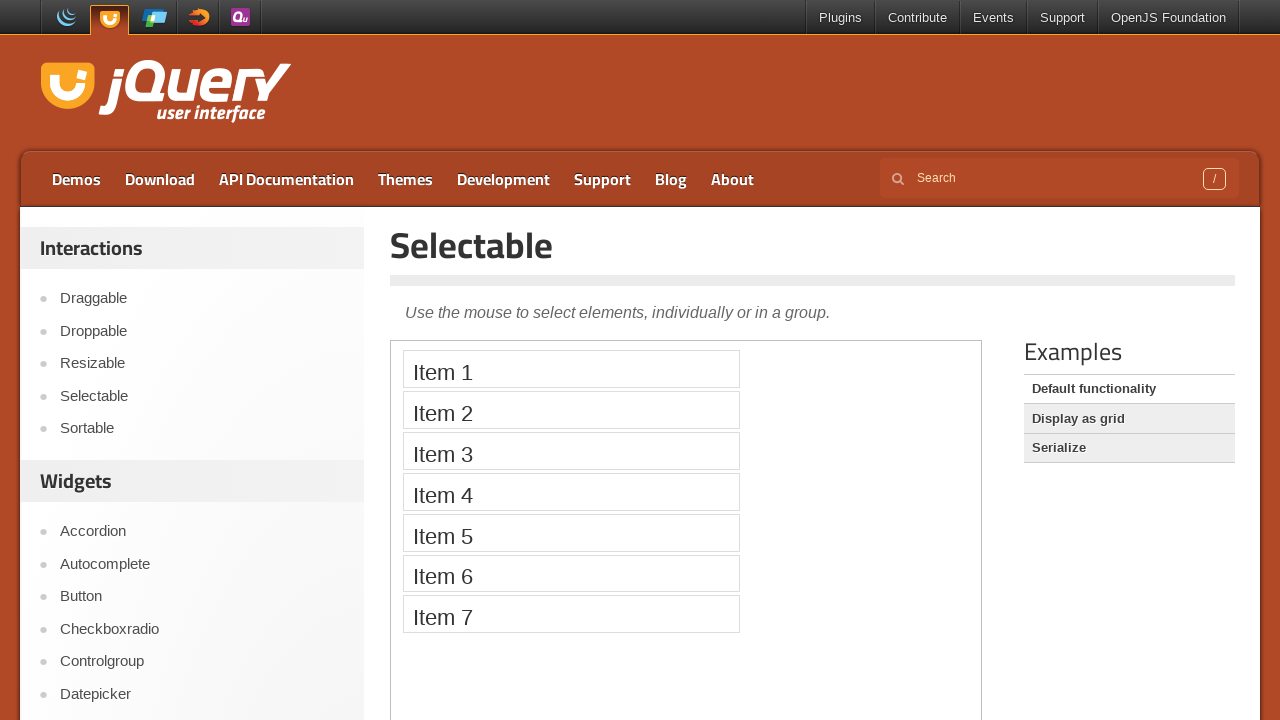

Mouse button pressed down on Item 1 at (571, 369)
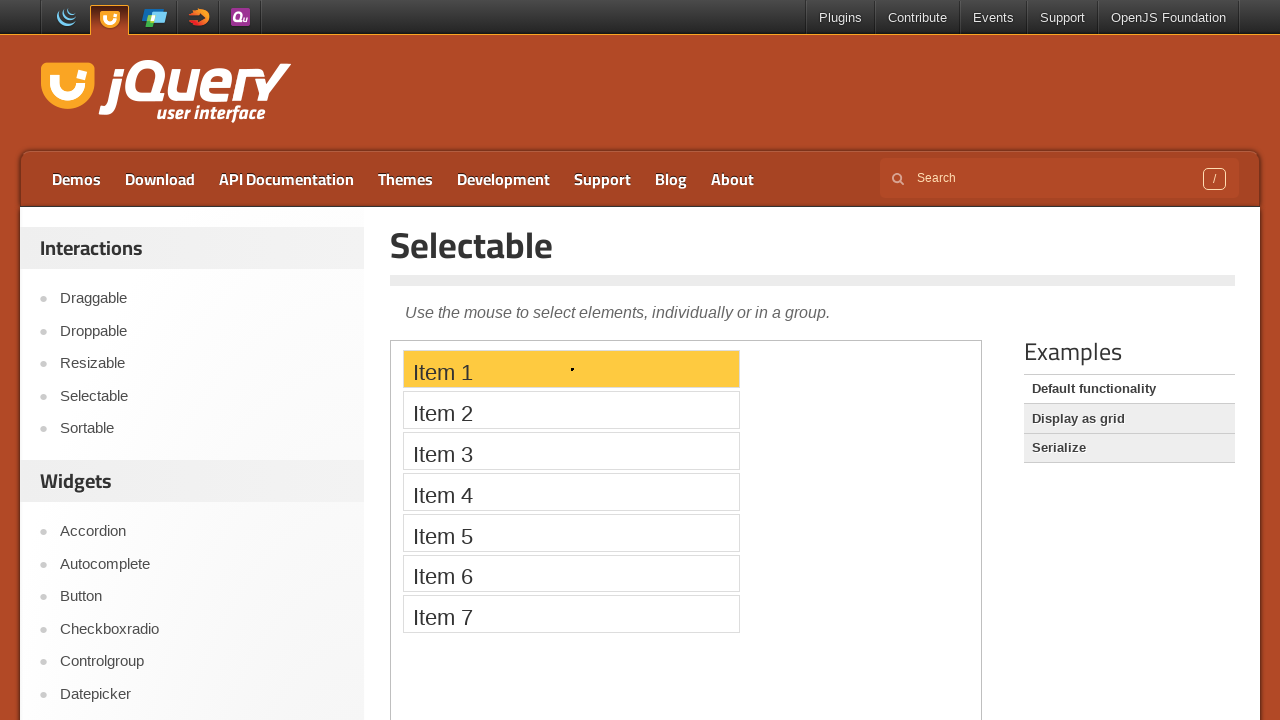

Dragged mouse to Item 5 at (571, 532) on iframe.demo-frame >> nth=0 >> internal:control=enter-frame >> xpath=//li[text()=
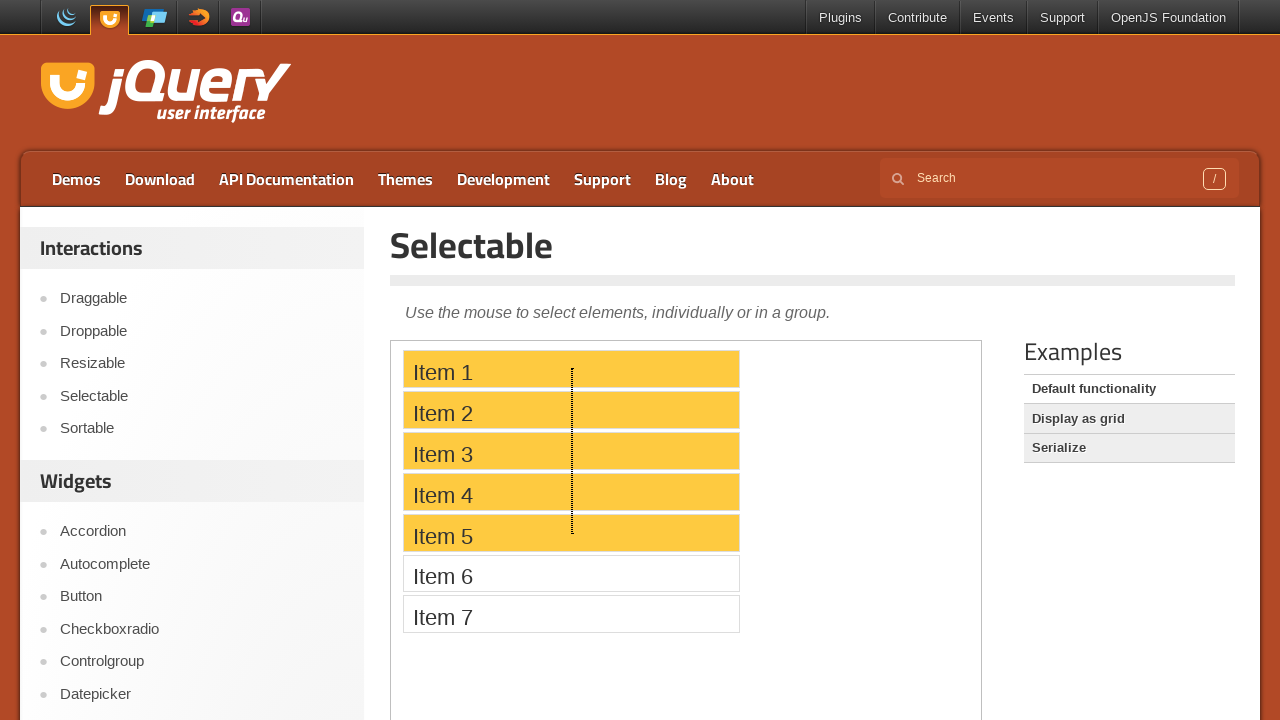

Mouse button released at Item 5, completing drag selection at (571, 532)
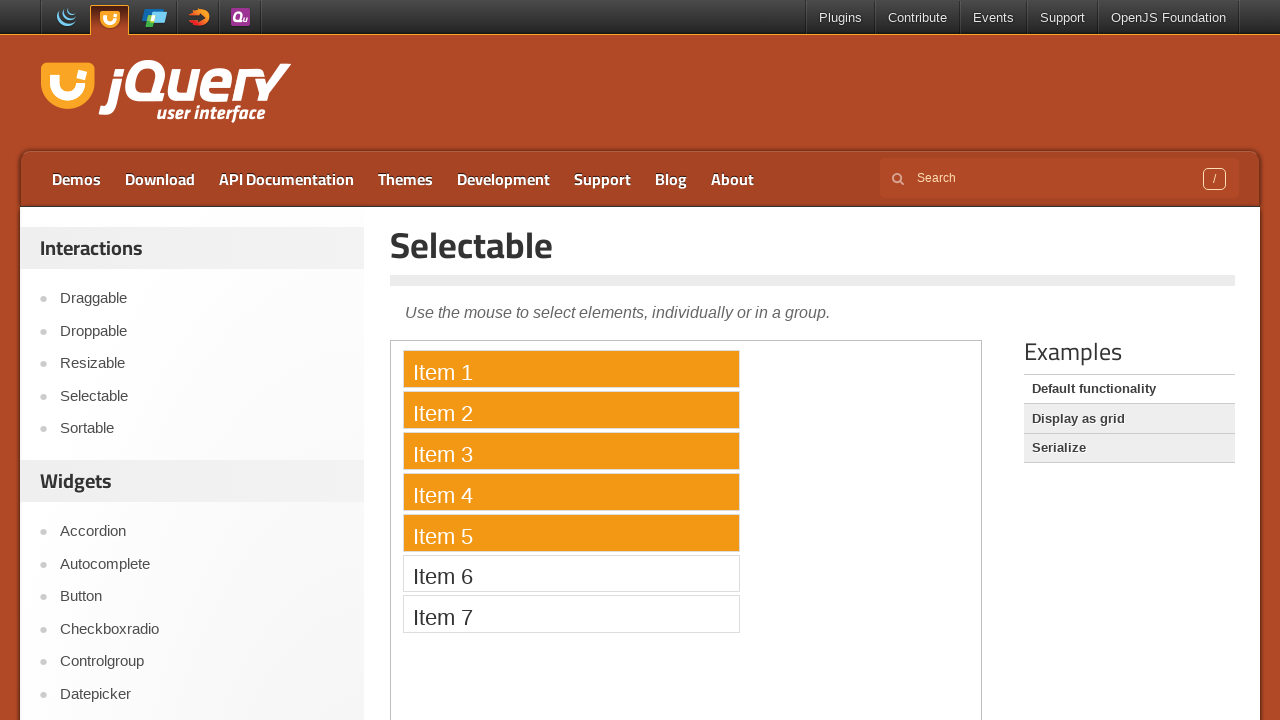

Verified selected items appear (ui-selected class detected)
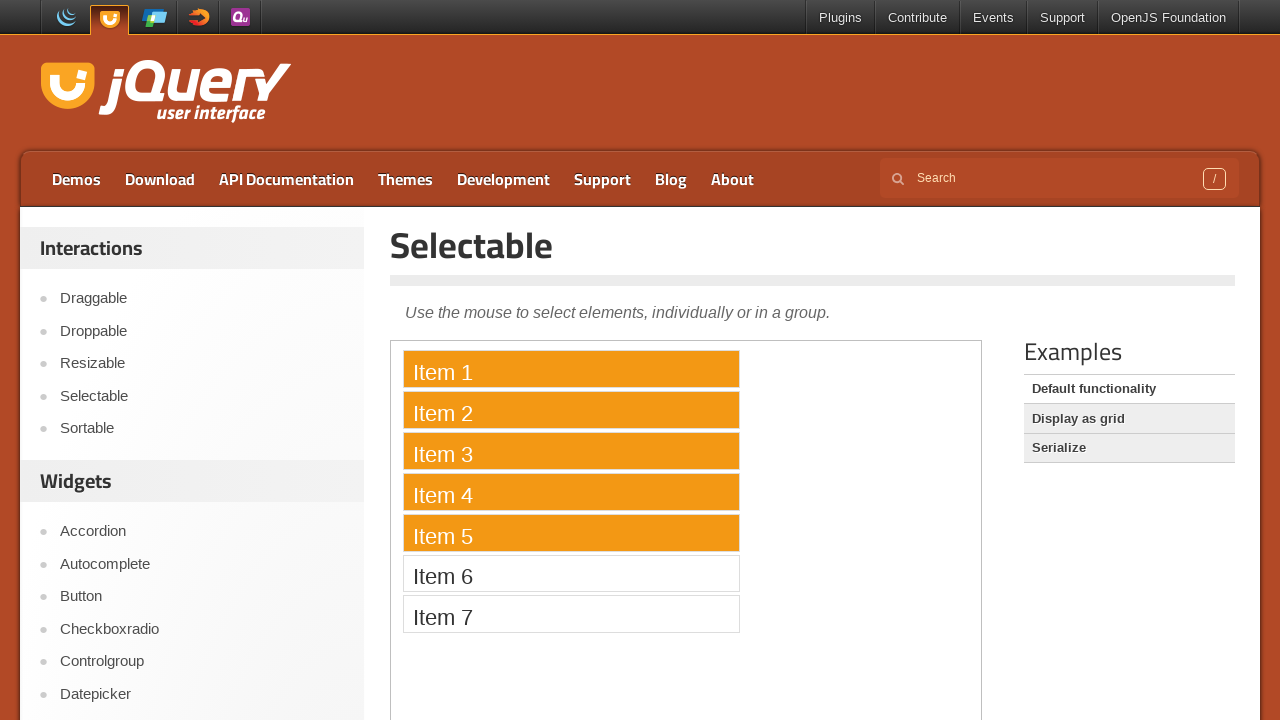

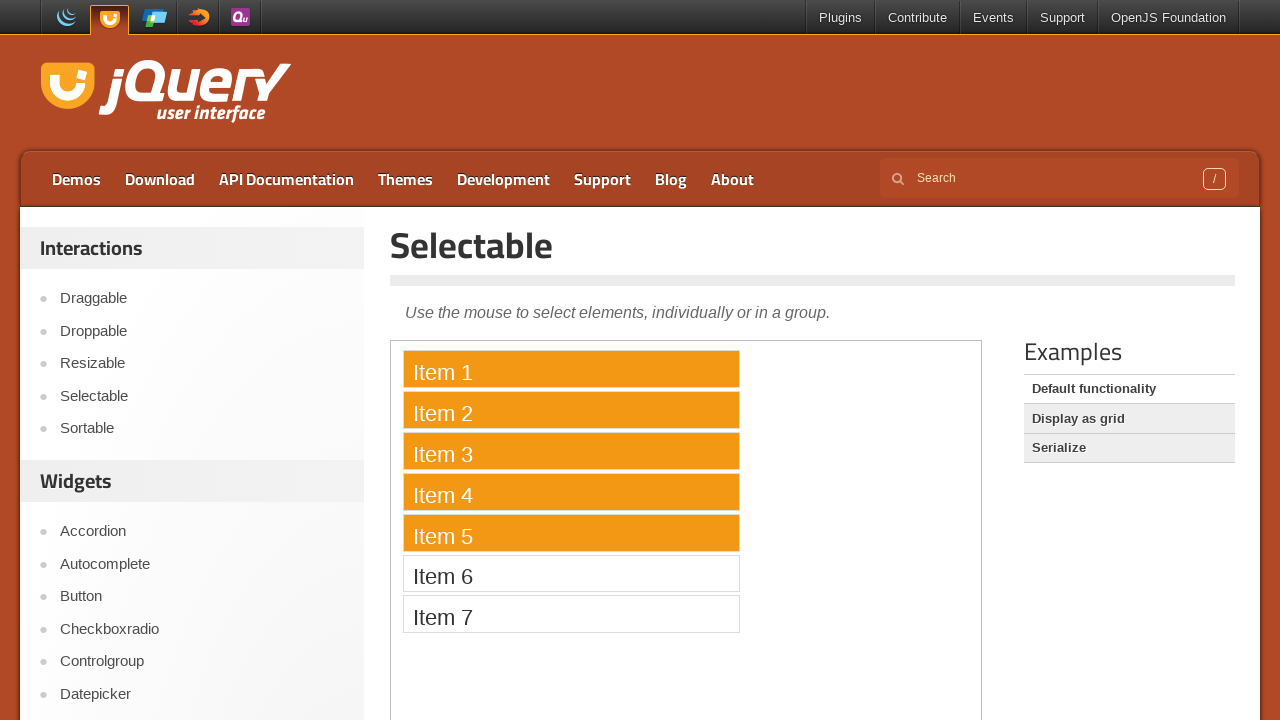